Tests checkbox toggle functionality by clicking a checkbox to select it, then clicking again to deselect it on a dynamic controls demo page.

Starting URL: https://v1.training-support.net/selenium/dynamic-controls

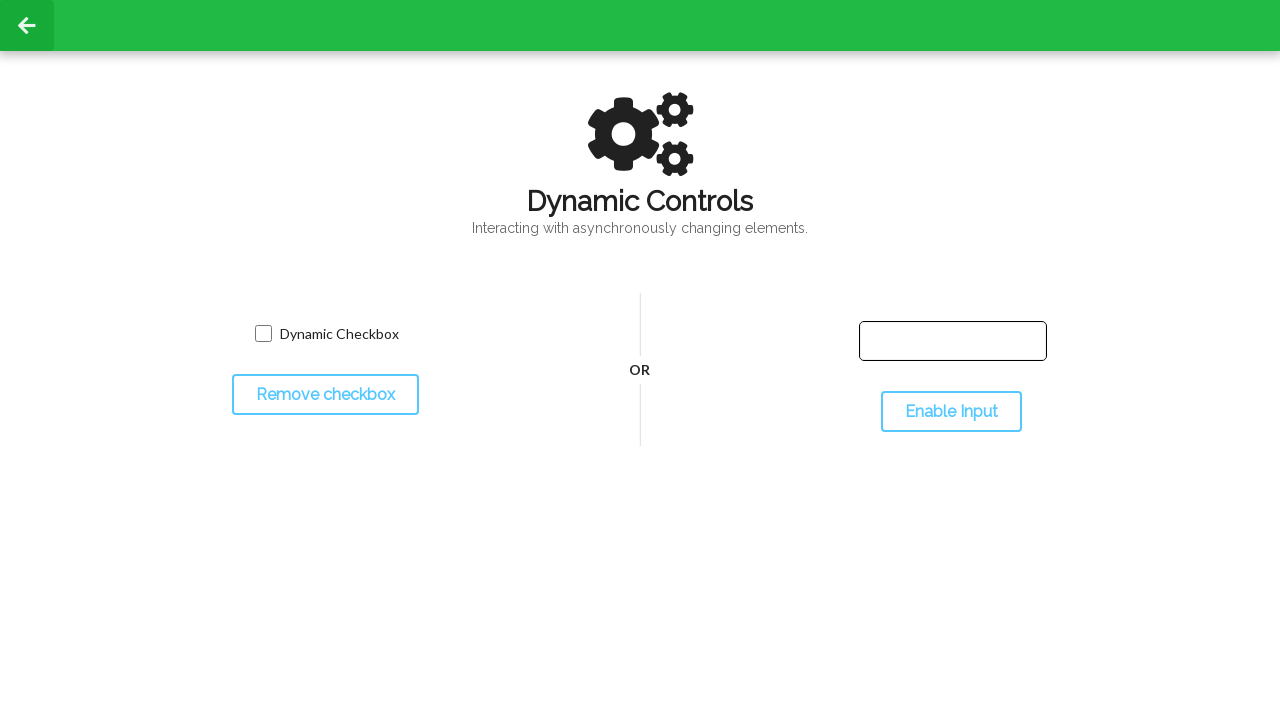

Located checkbox element with name 'toggled'
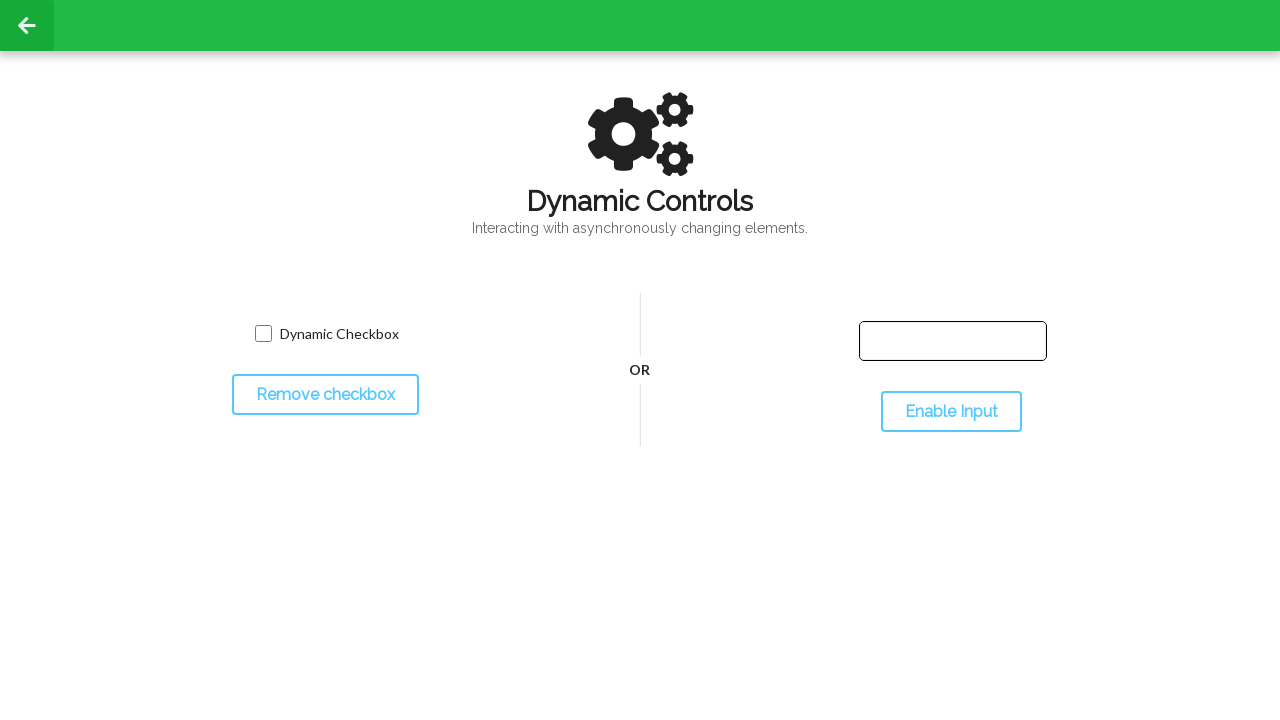

Clicked checkbox to select it at (263, 334) on input[name='toggled']
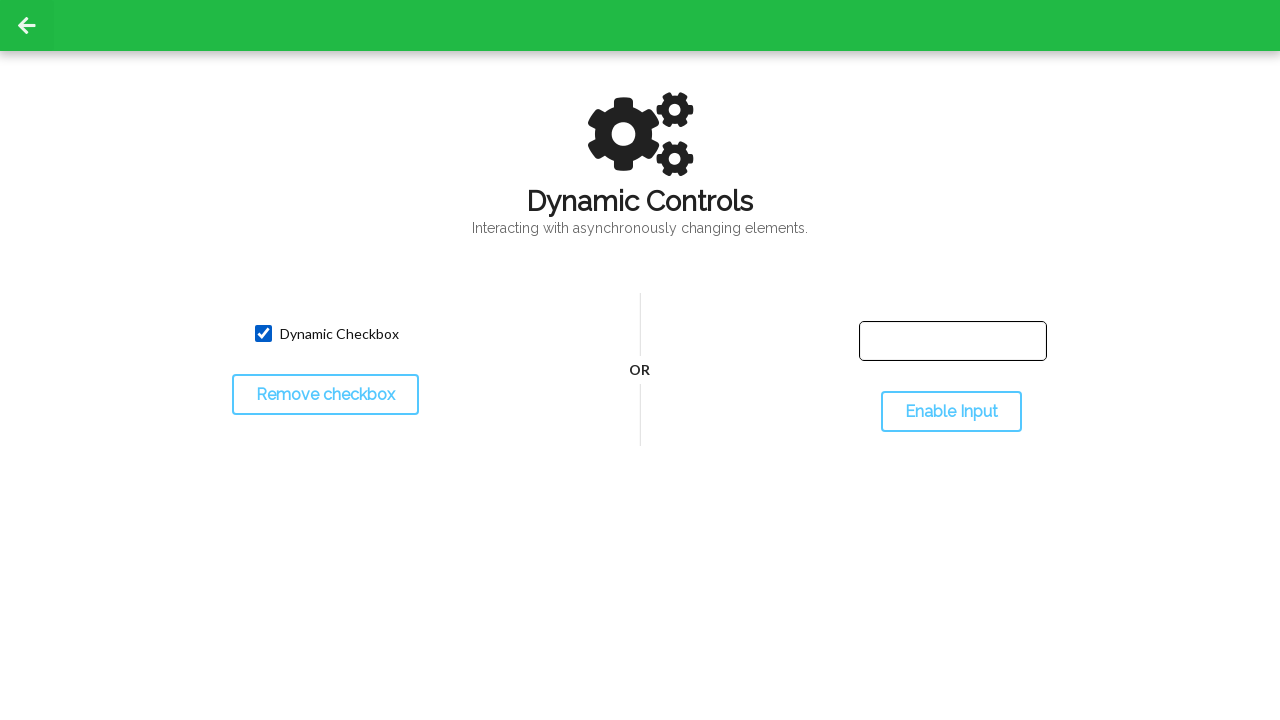

Clicked checkbox again to deselect it at (263, 334) on input[name='toggled']
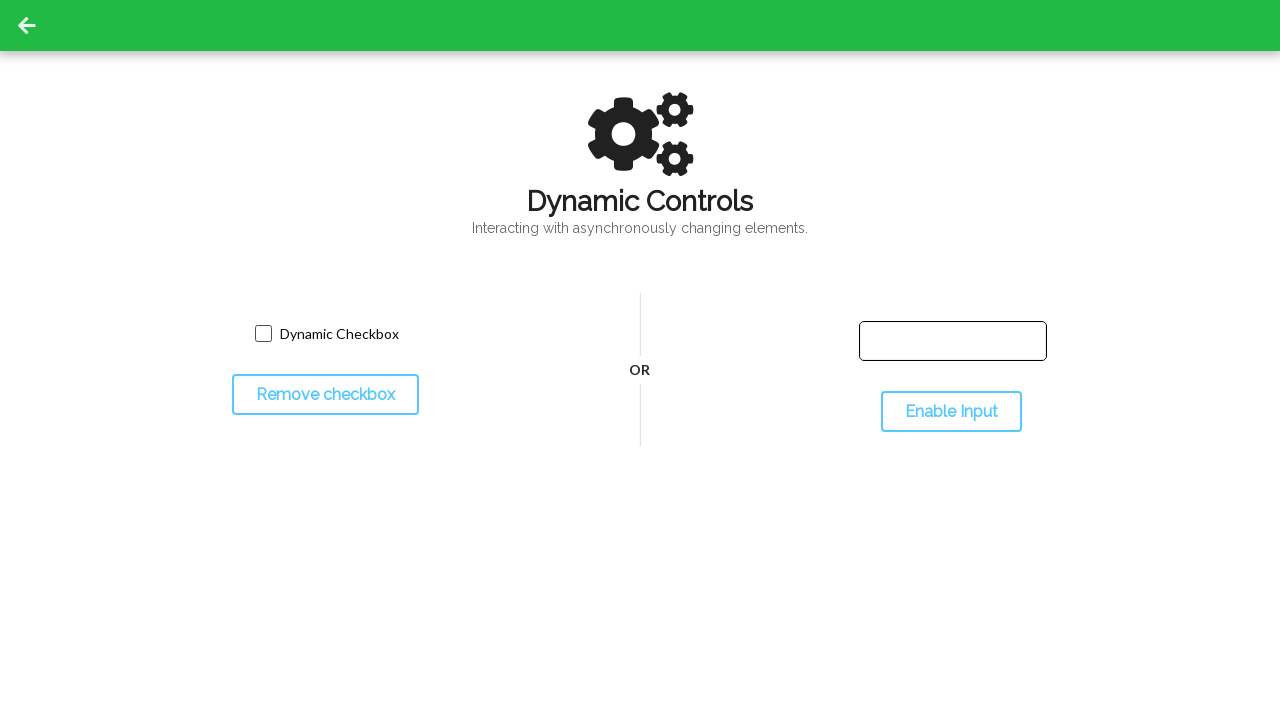

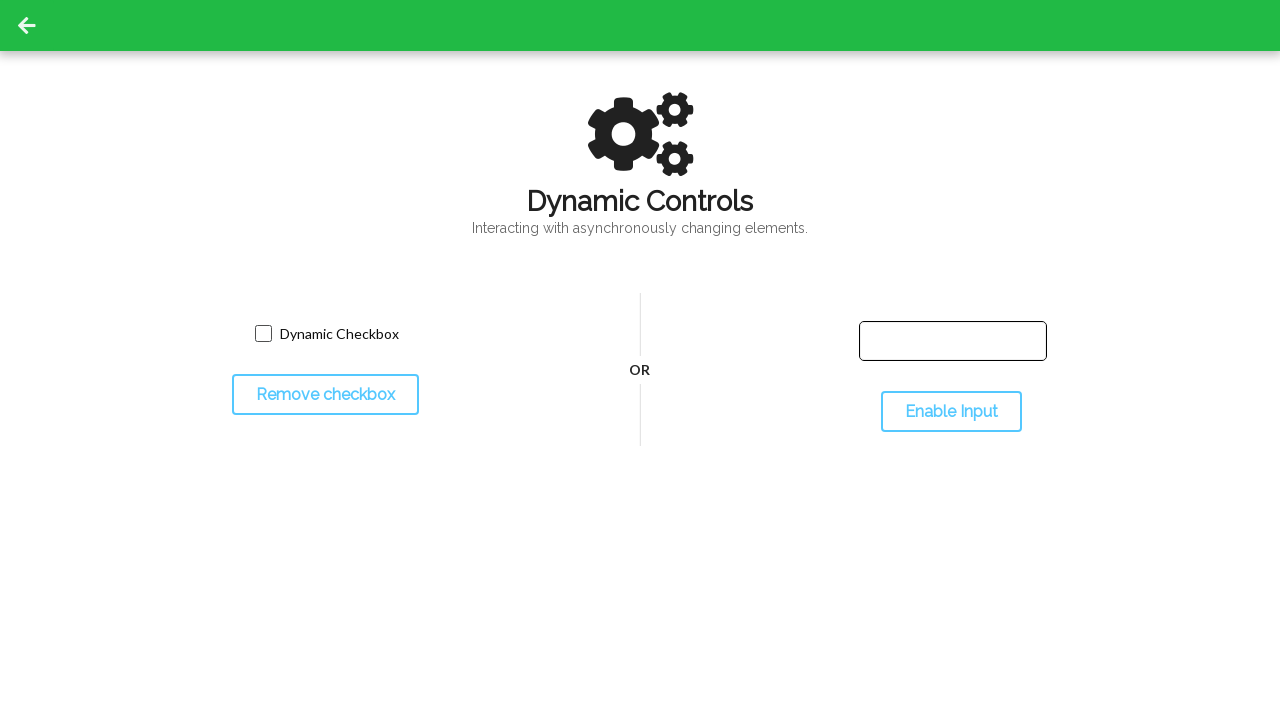